Tests creating a new task in a CRUD application by filling in a task name and content, then clicking the add button to submit the form.

Starting URL: https://blue0403.github.io/

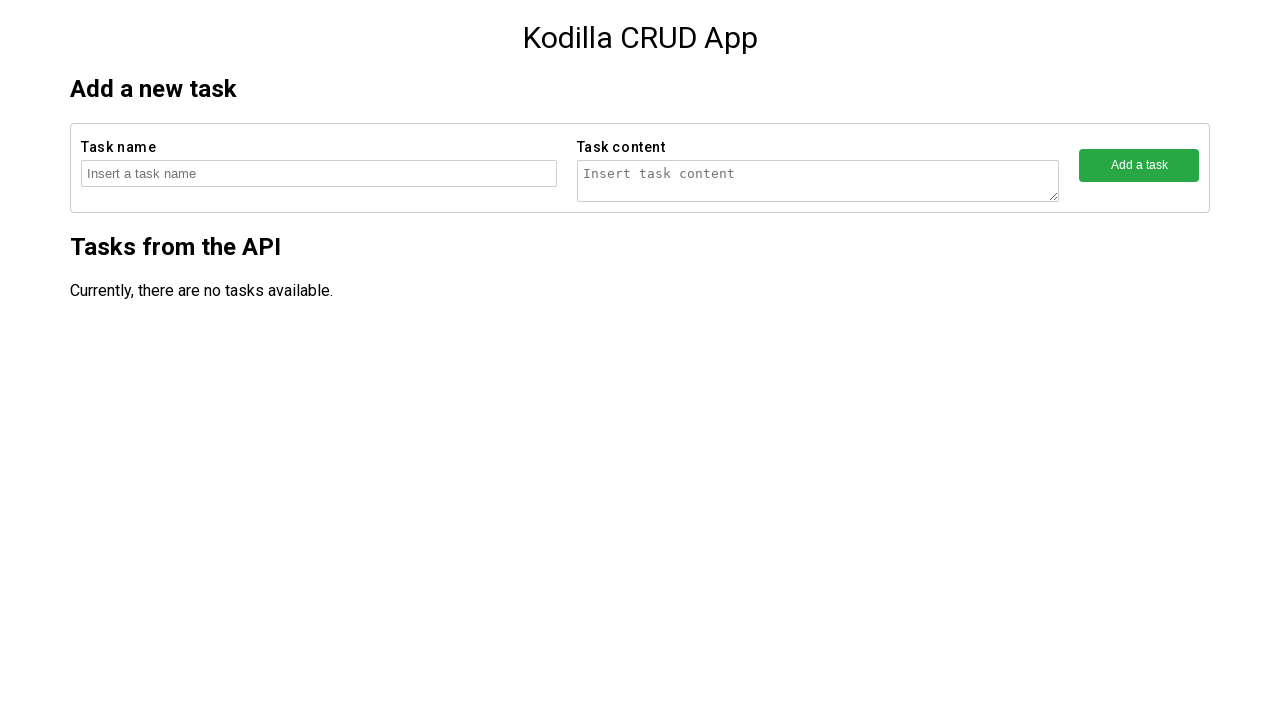

Filled task name field with 'Task number 47382' on //form[contains(@action, 'createTask')]/fieldset[1]/input
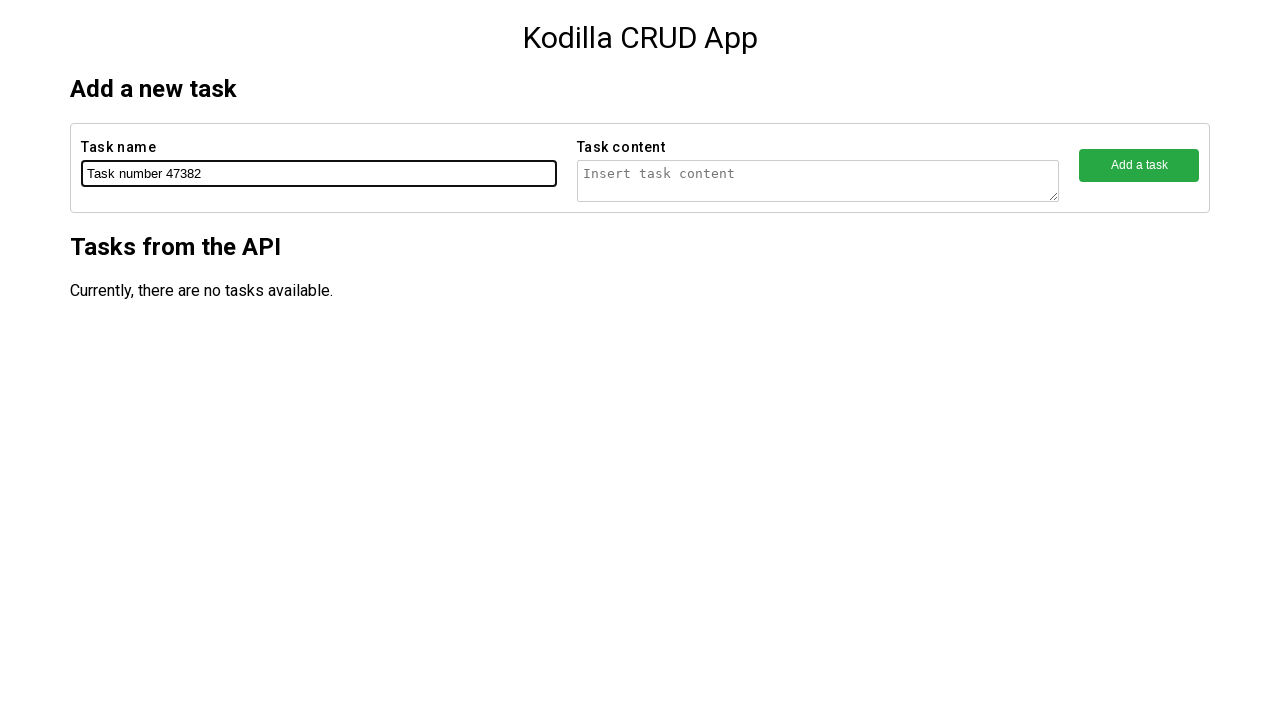

Filled task content field with 'Task number 47382 content' on //form[contains(@action, 'createTask')]/fieldset[2]/textarea
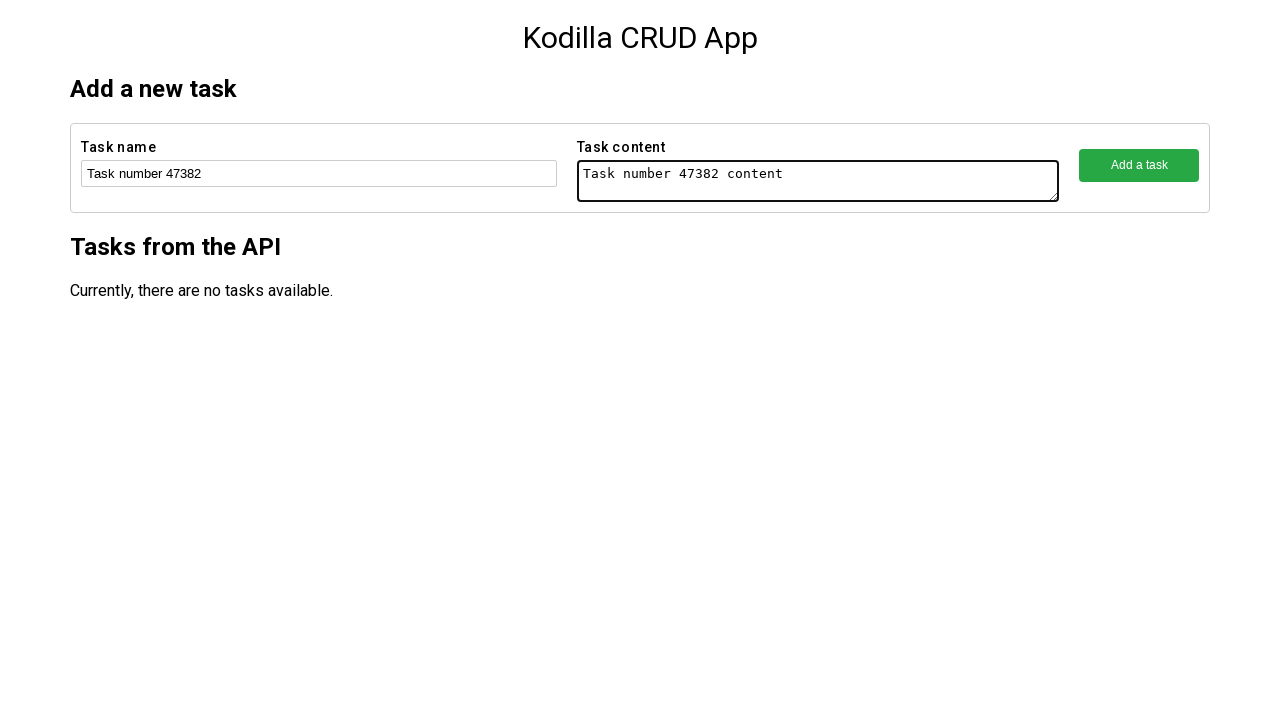

Clicked add button to submit the create task form at (1139, 165) on xpath=//form[contains(@action, 'createTask')]/fieldset[3]/button
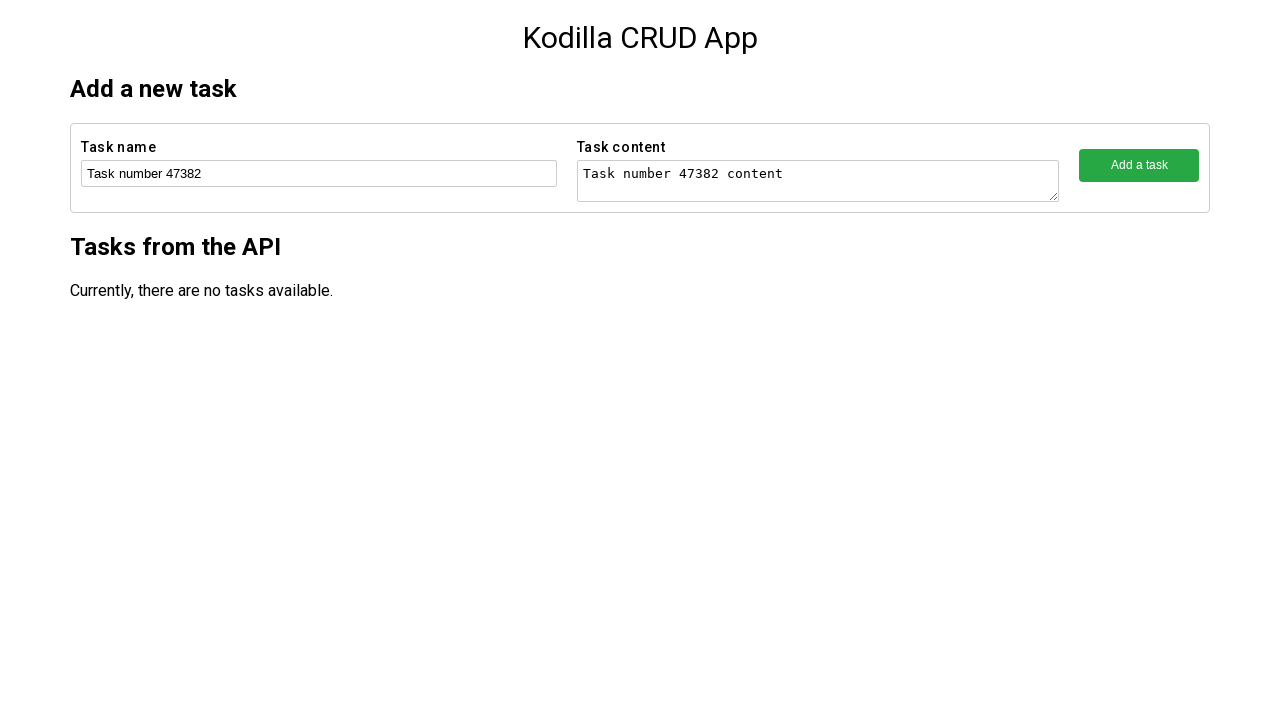

Waited 2 seconds for the task to be created
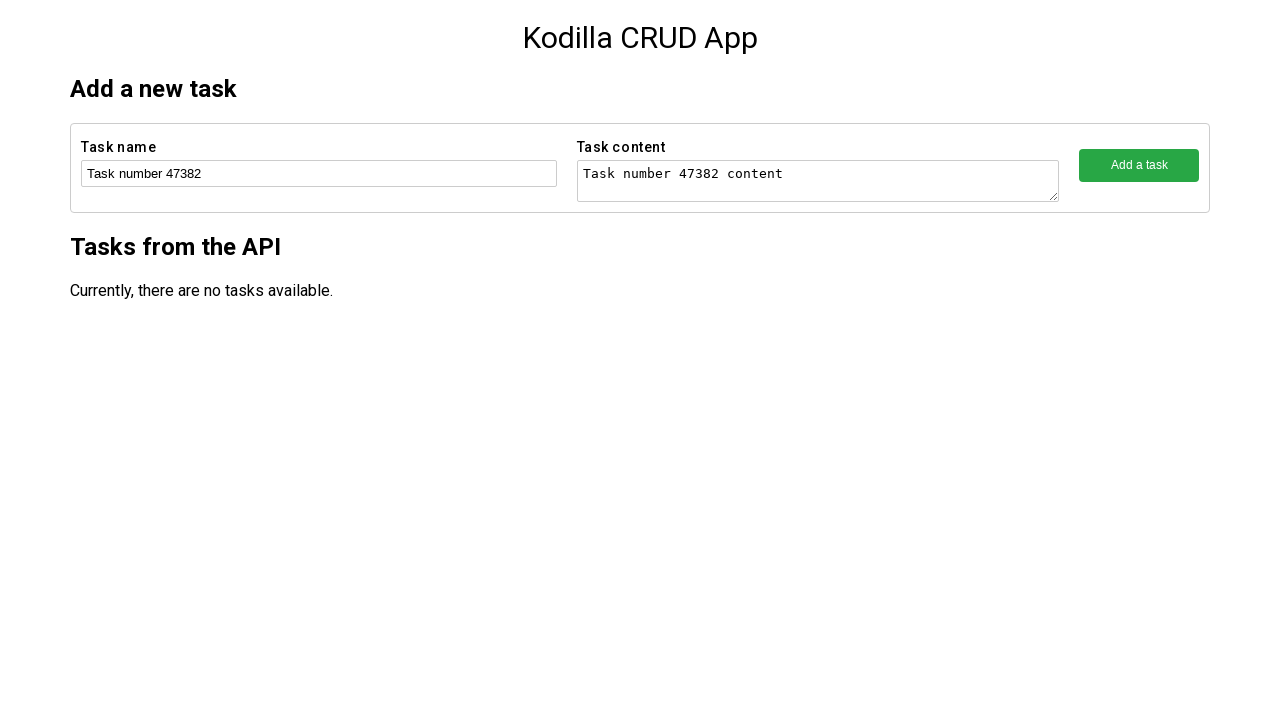

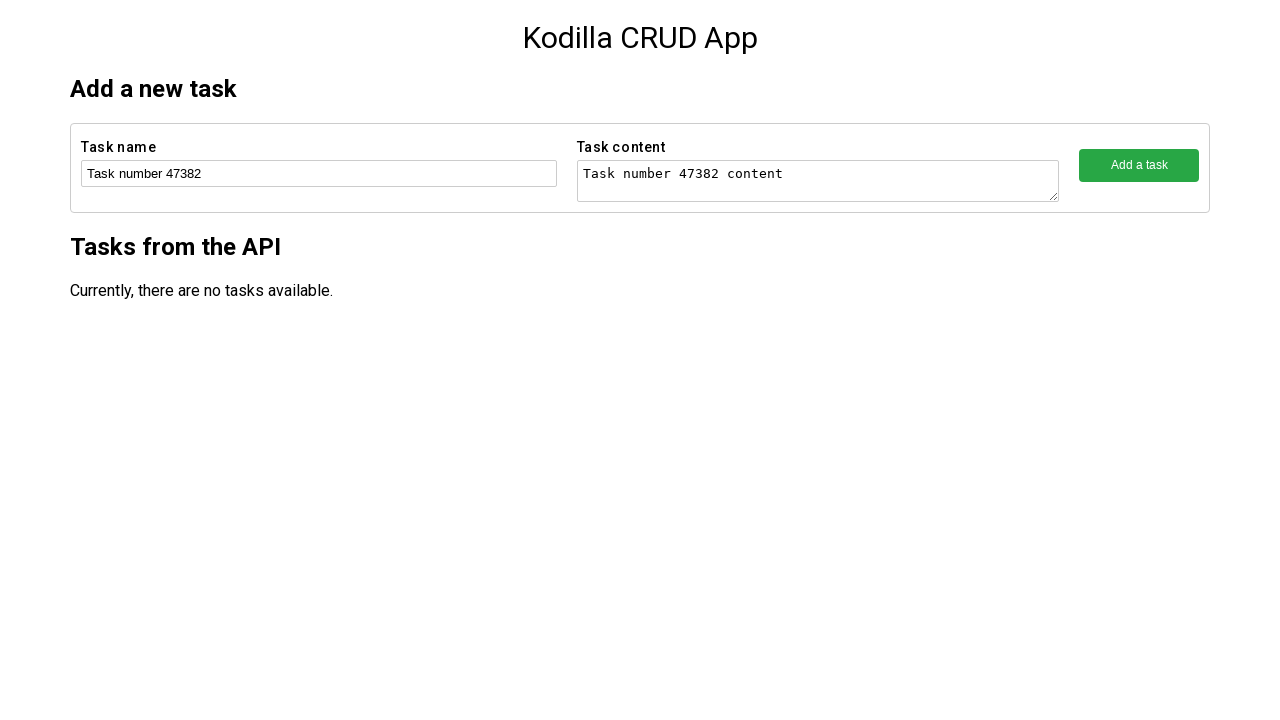